Tests keyboard and mouse actions including shift+typing in a form field, right-clicking a download link, and entering text on a different page

Starting URL: https://awesomeqa.com/practice.html

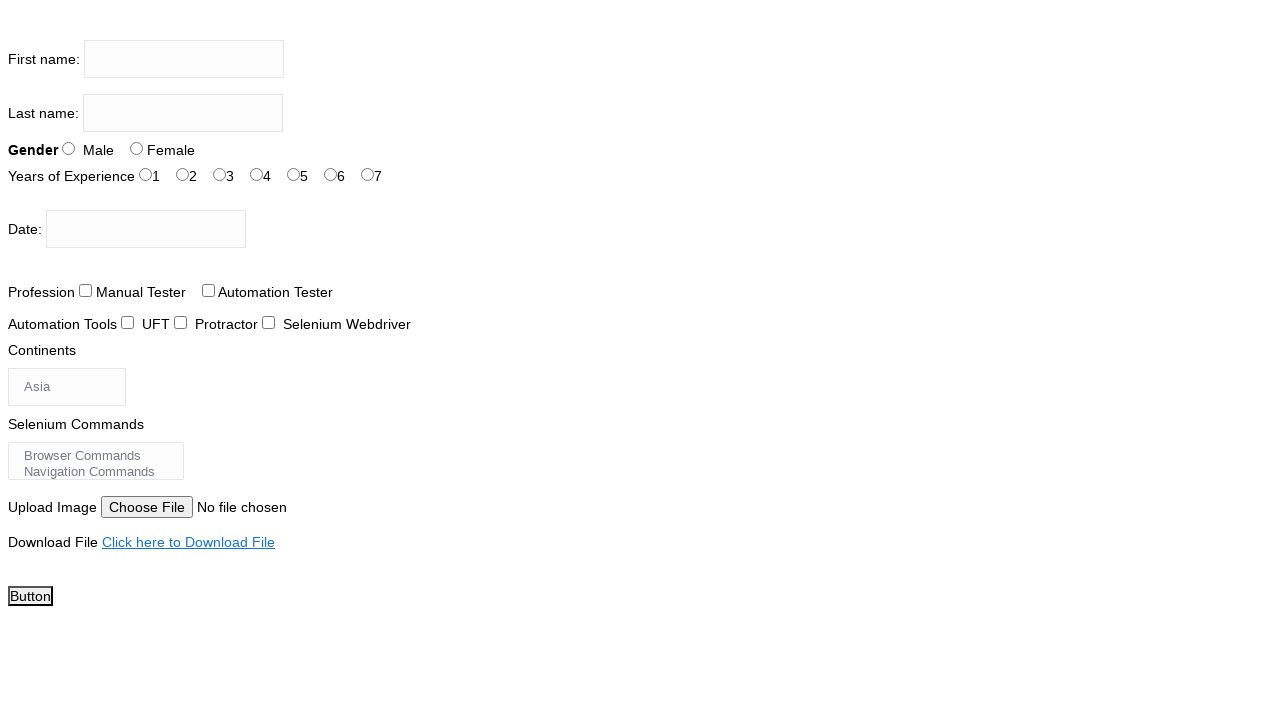

Located first name input field
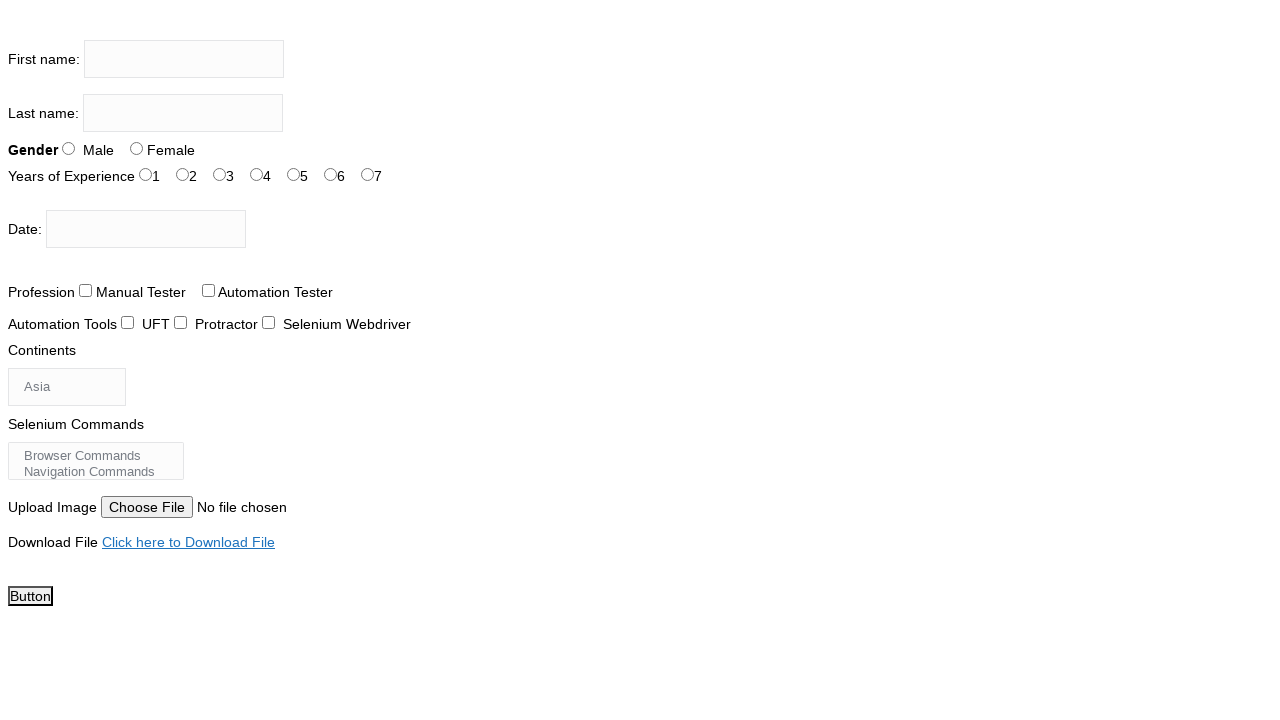

Pressed Shift key down
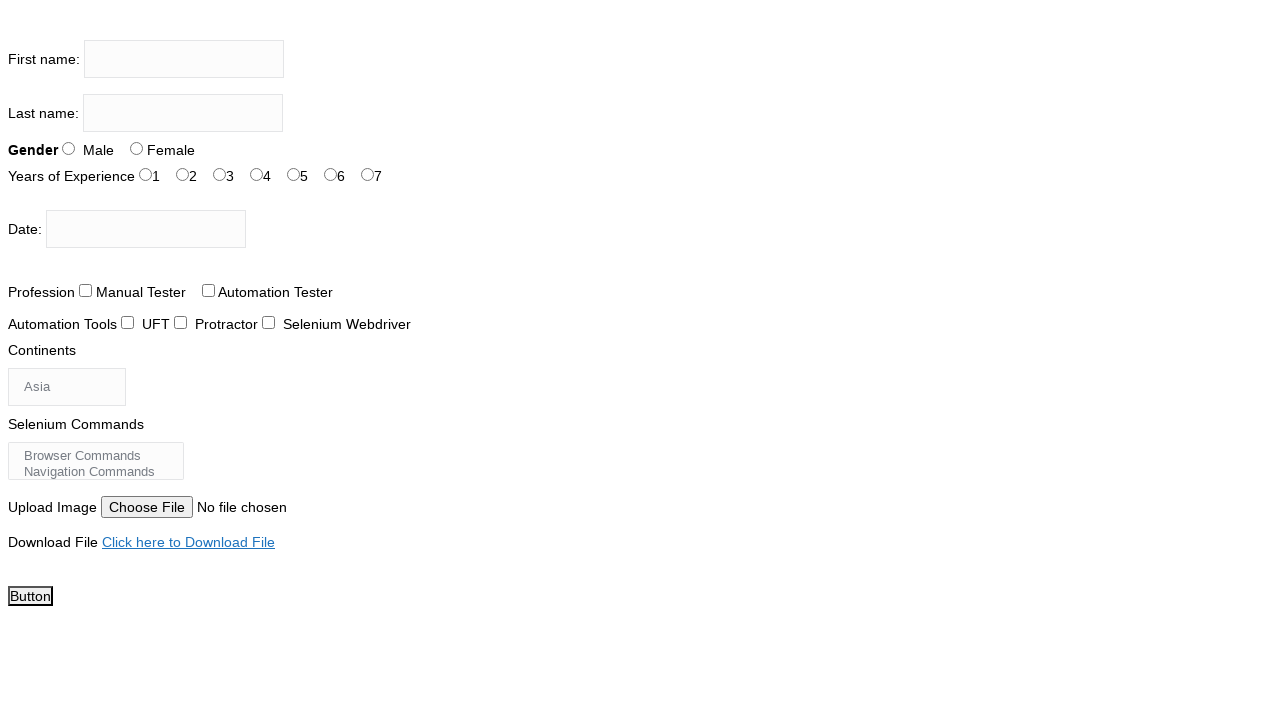

Filled first name field with 'AATIF IQBAL' on input[name='firstname']
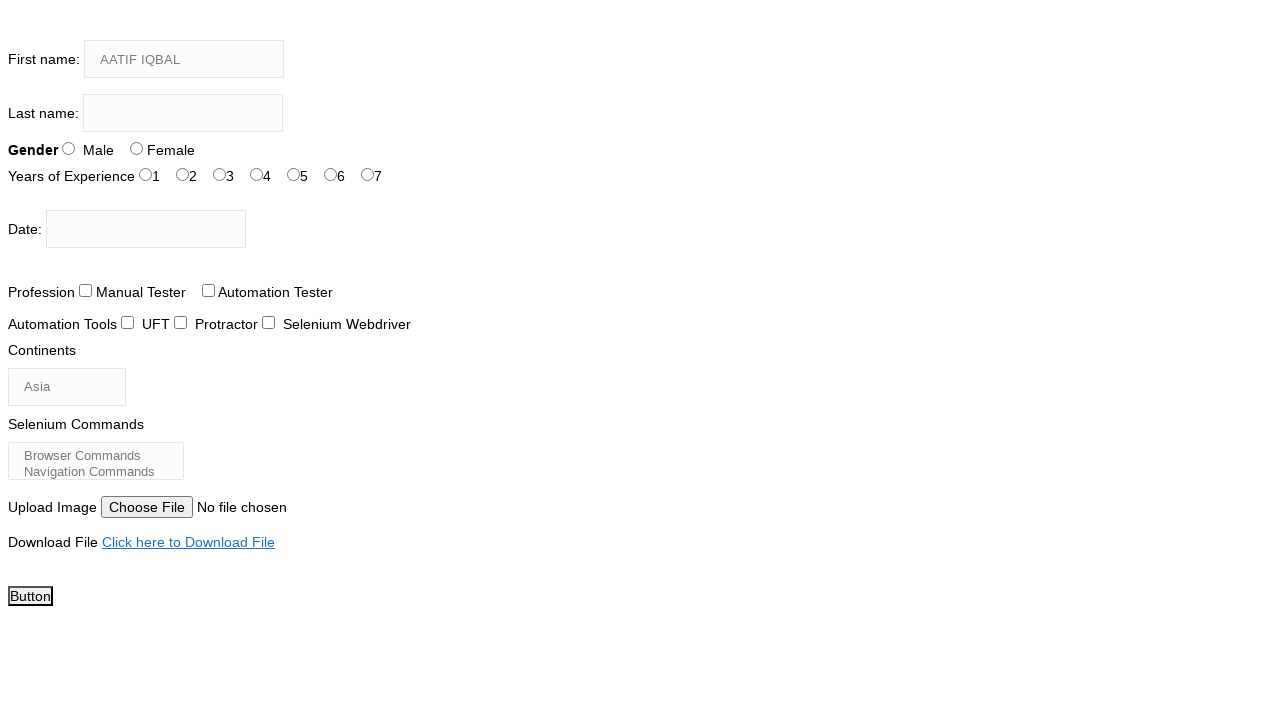

Released Shift key
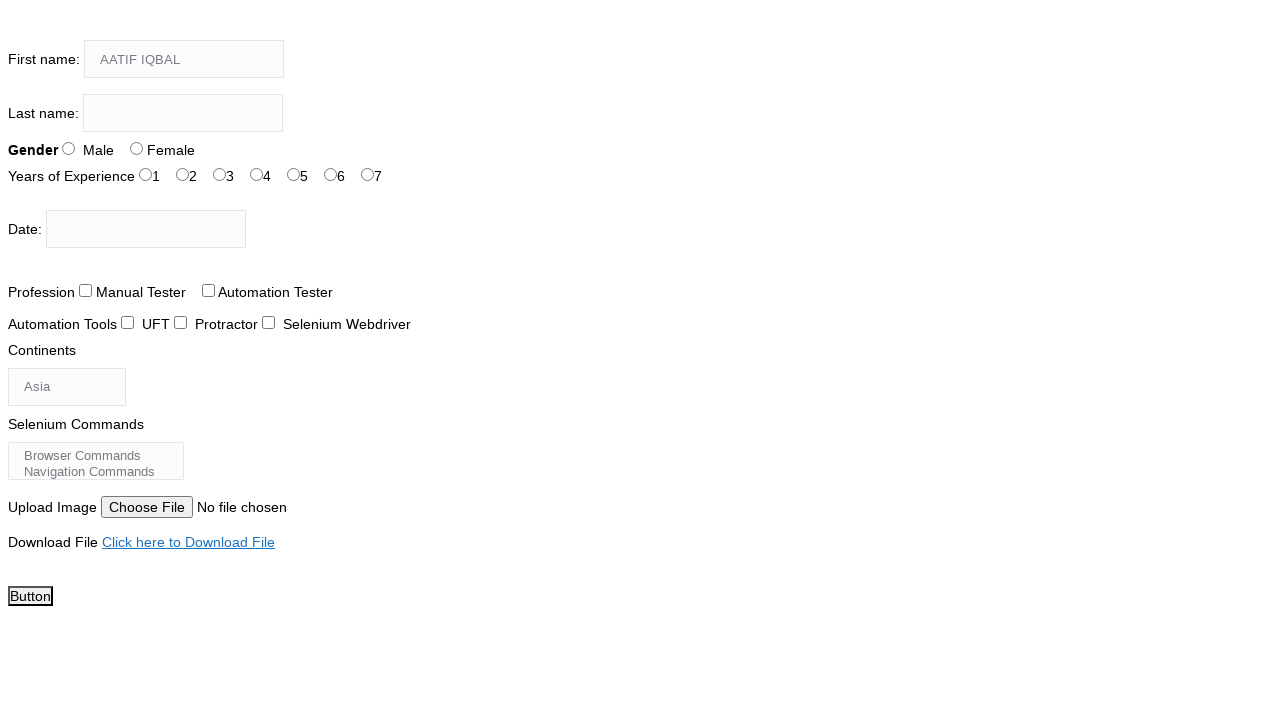

Located download file link
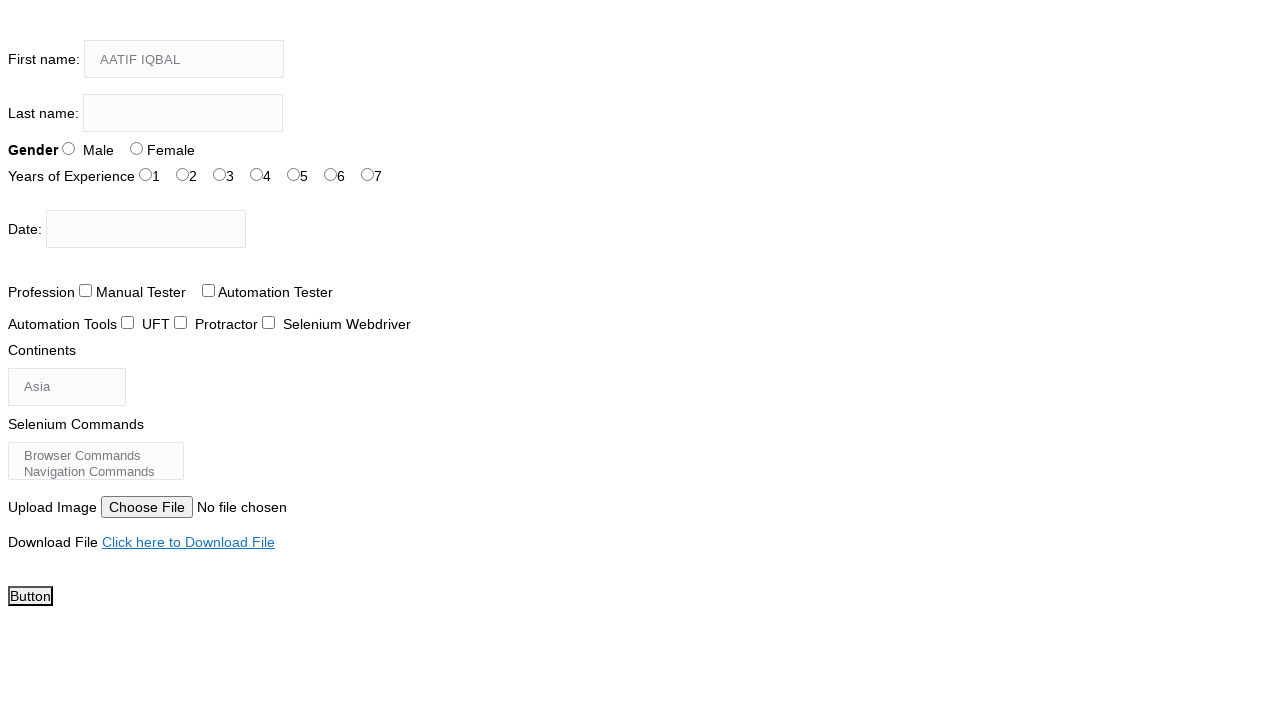

Right-clicked on download file link at (188, 542) on xpath=//a[normalize-space()='Click here to Download File']
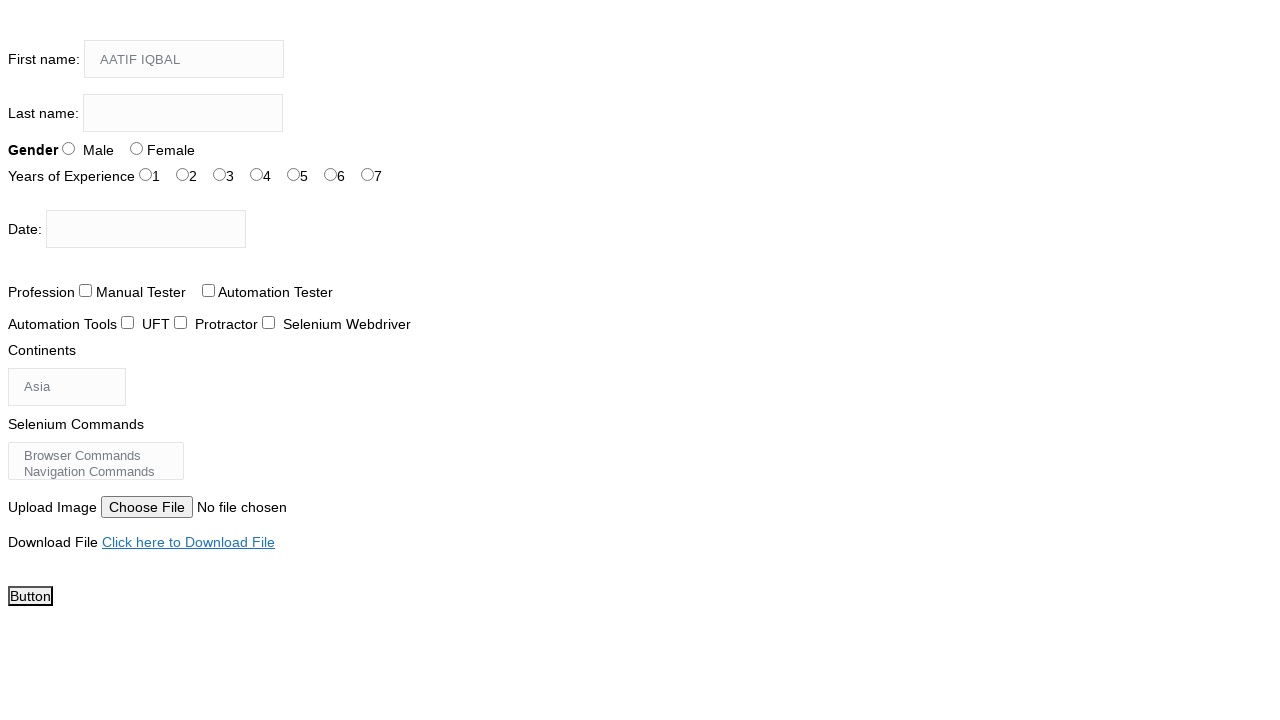

Navigated to single text input page
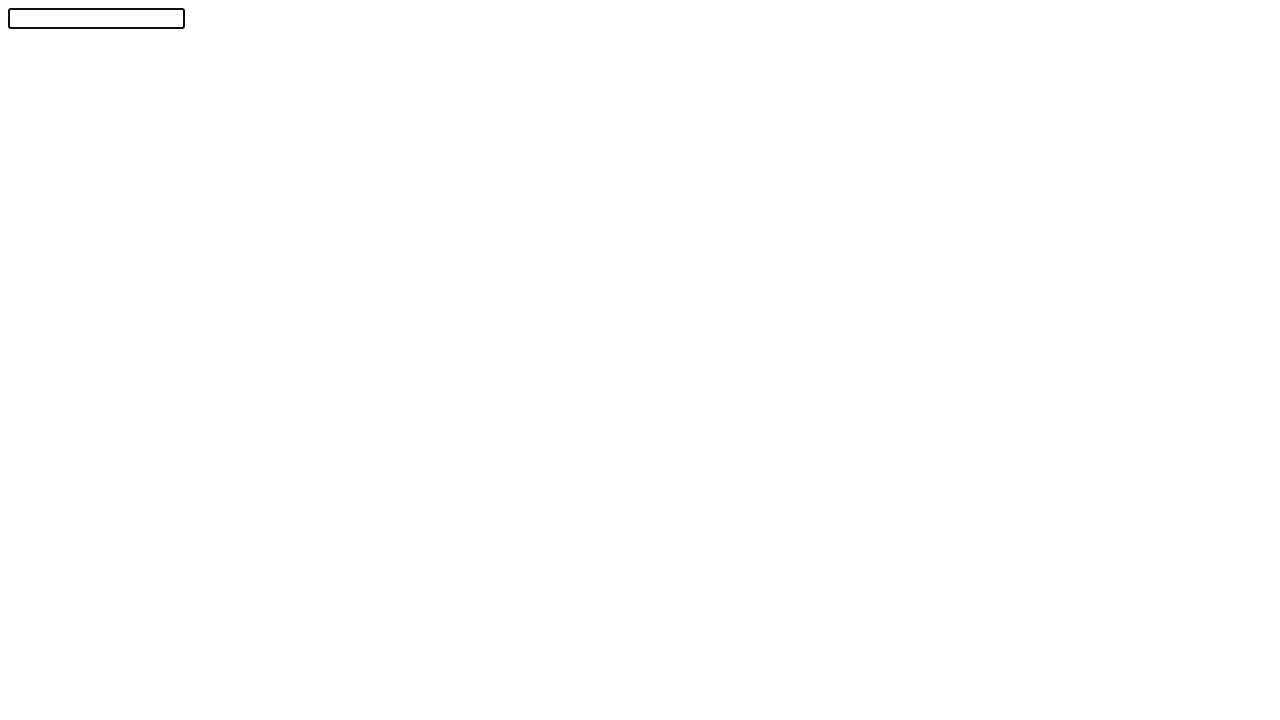

Typed 'selenium' on the page
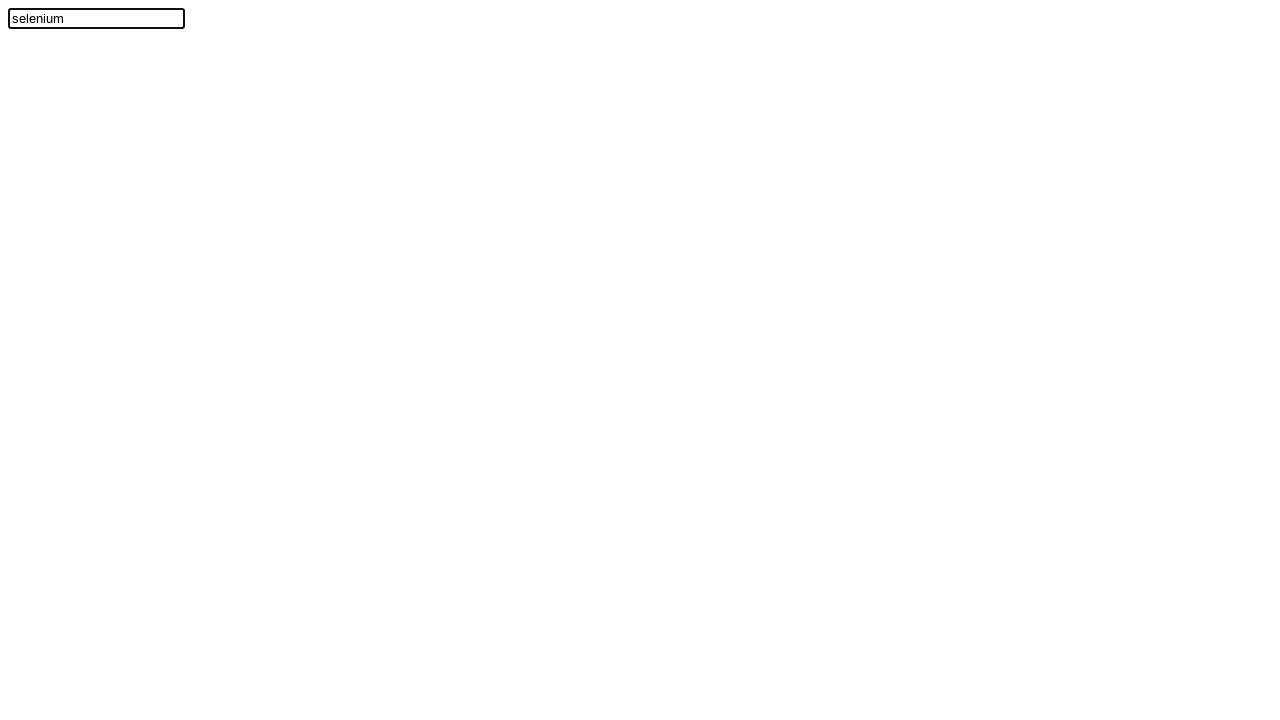

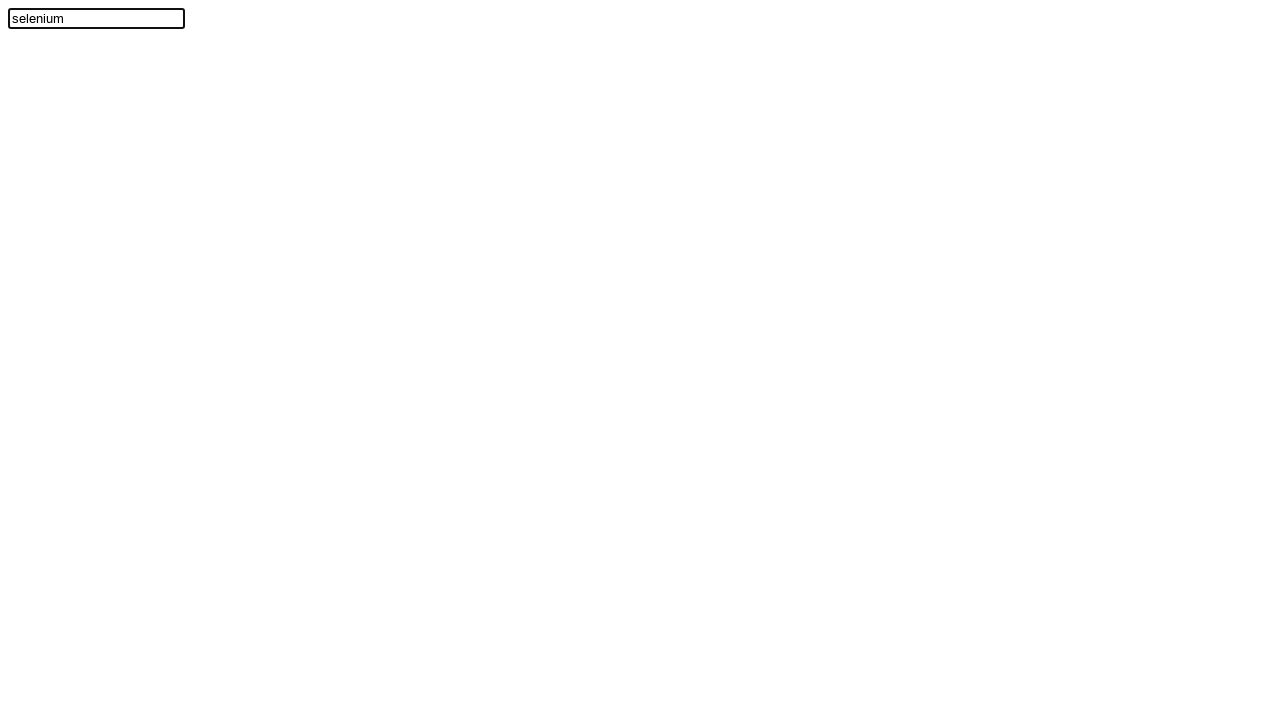